Tests advanced search by filtering by nation, type, and rarity to find USS Missouri

Starting URL: http://was.tamgc.net/

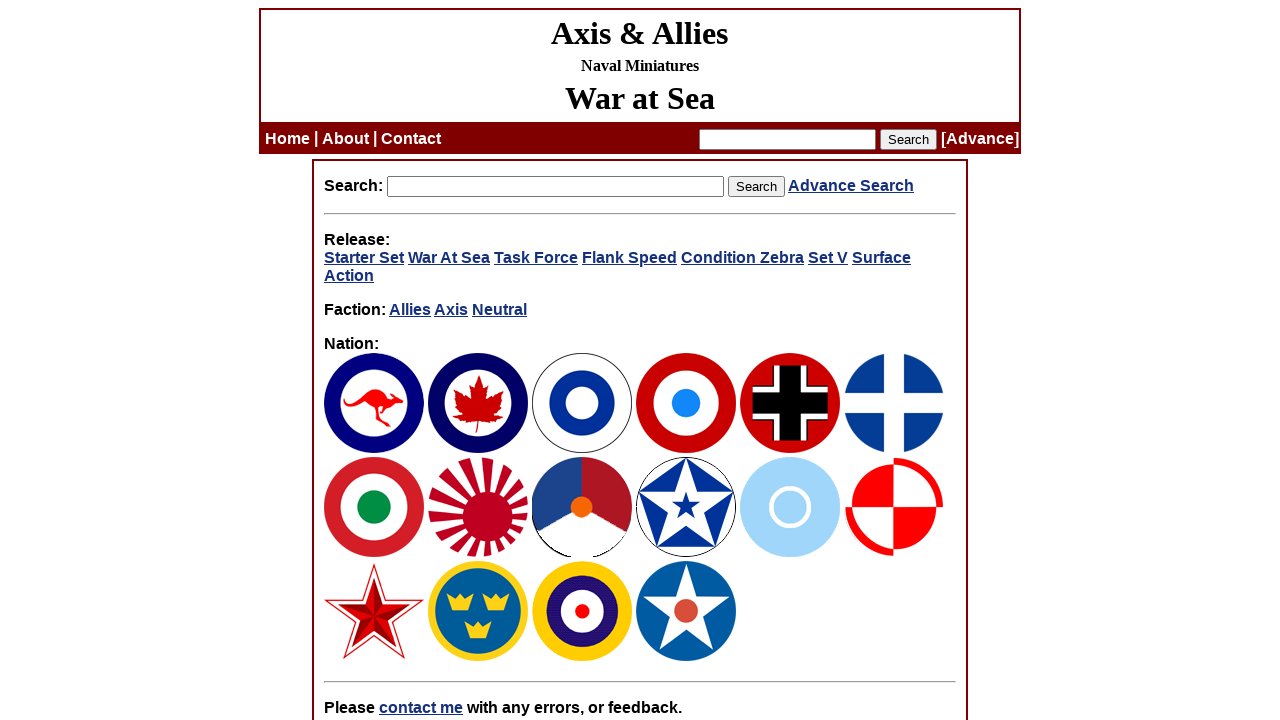

Clicked [Advance] link to open advanced search at (980, 138) on internal:text="[Advance]"i
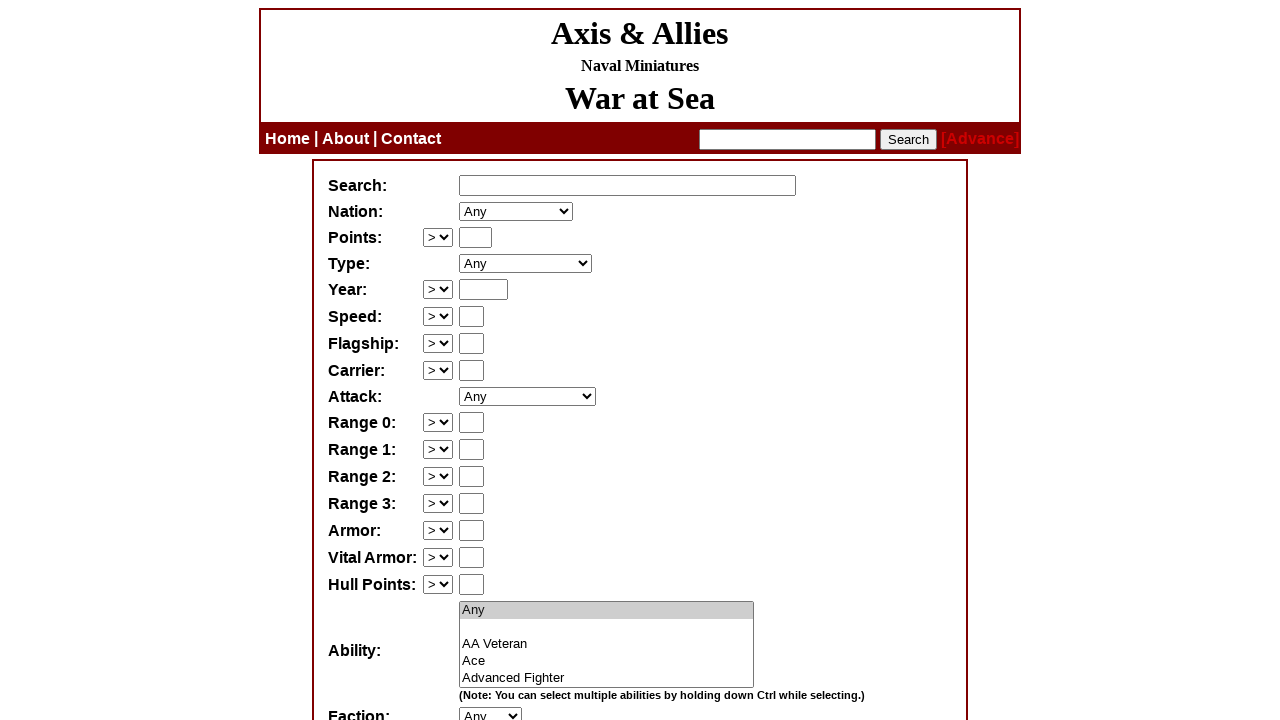

Selected 'United States' from nation dropdown on [name='nation']
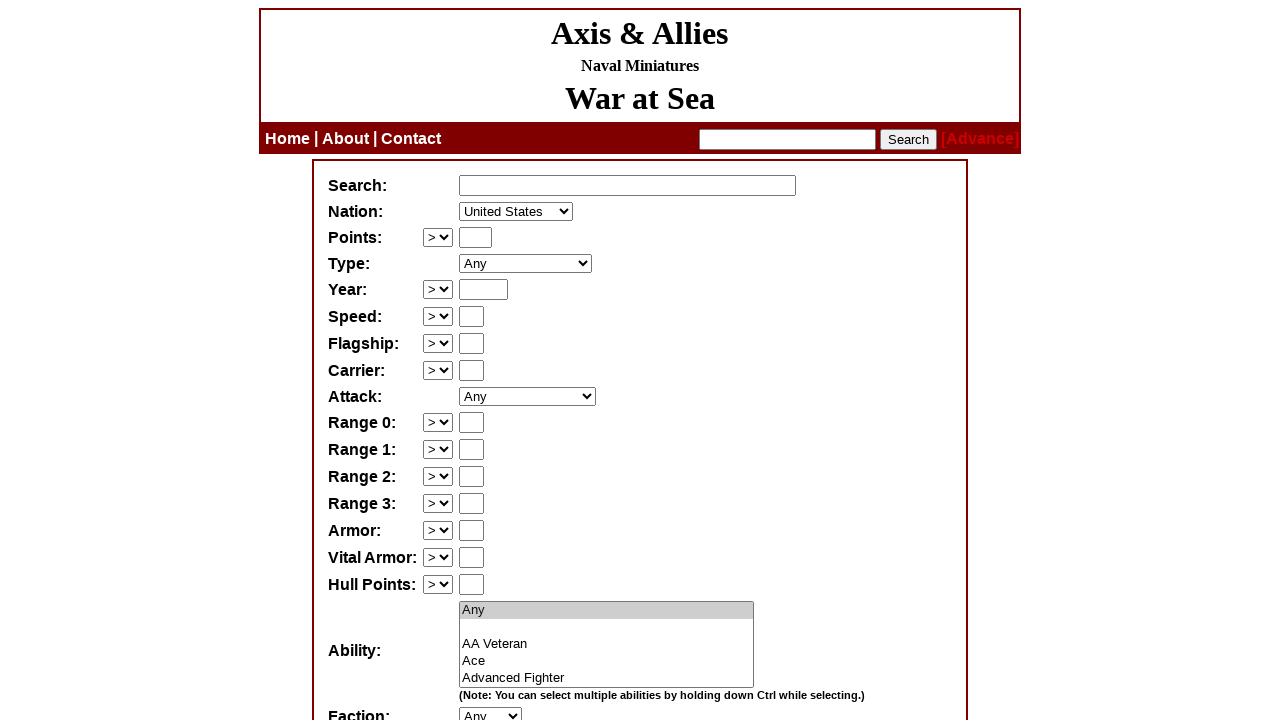

Selected 'Battleship' from type dropdown on [name='type']
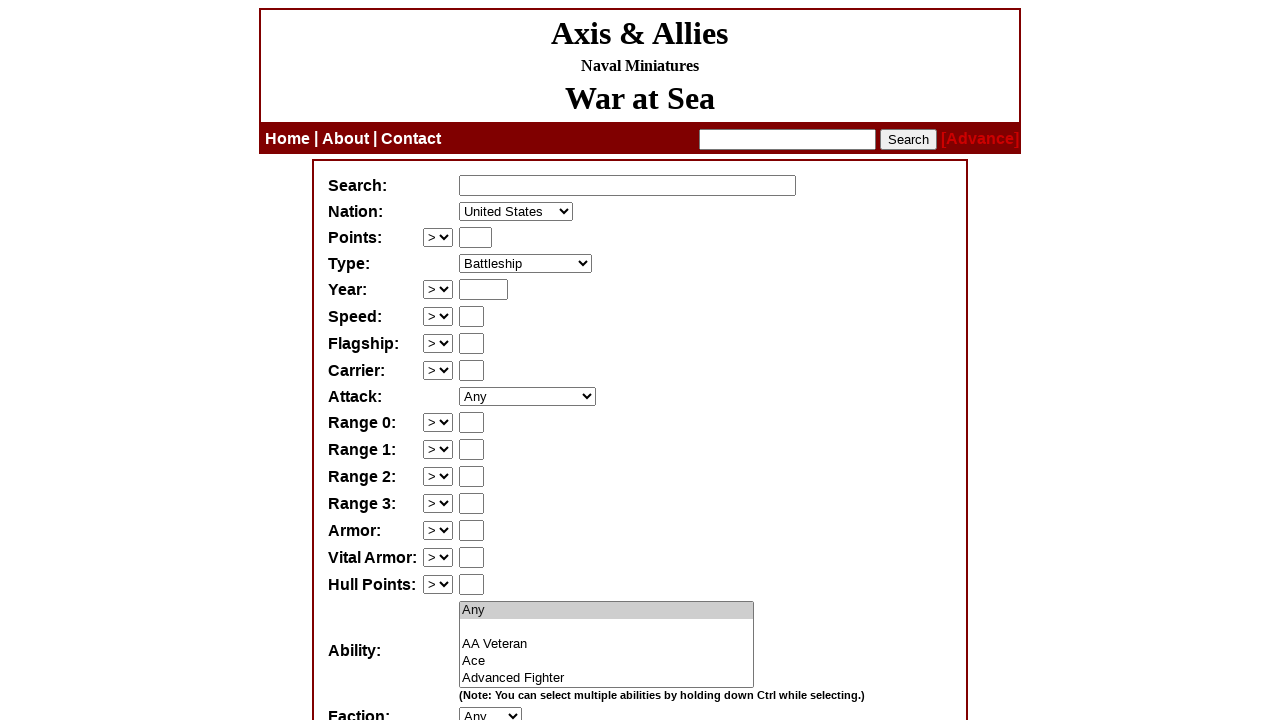

Selected 'Rare' from rarity dropdown on [name='rarity']
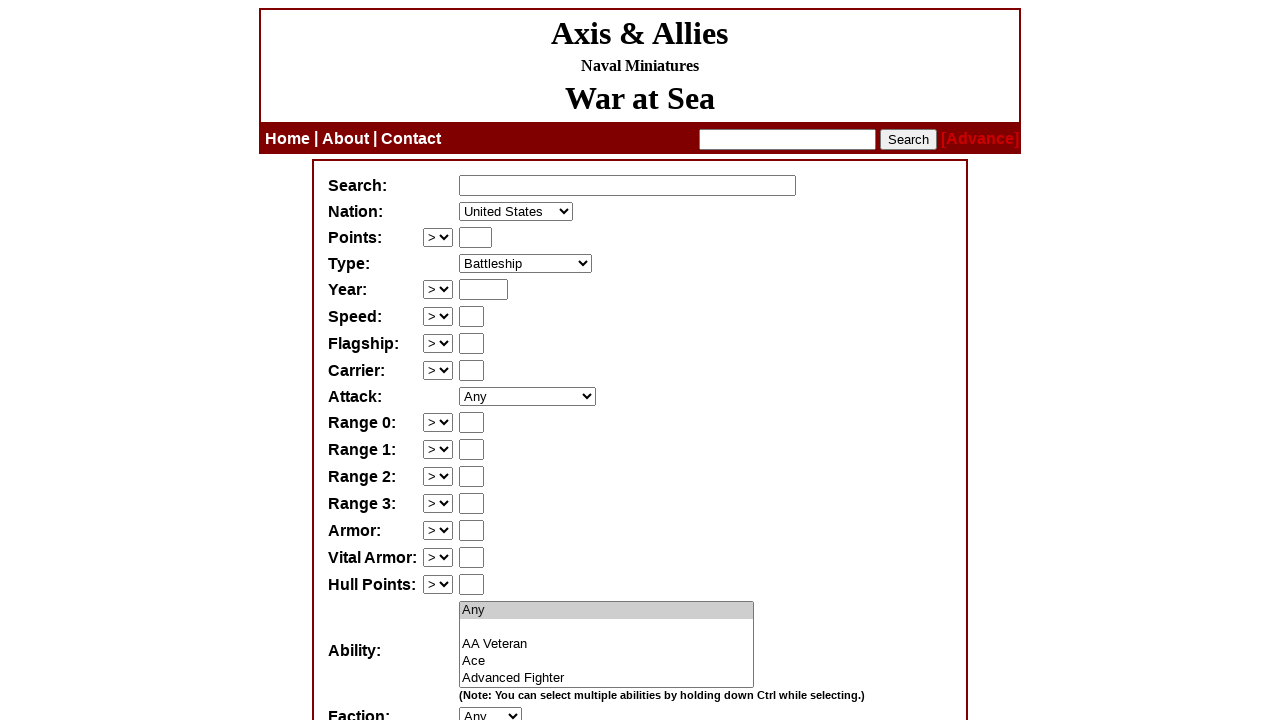

Clicked search button to execute advanced search at (570, 648) on [name='search']
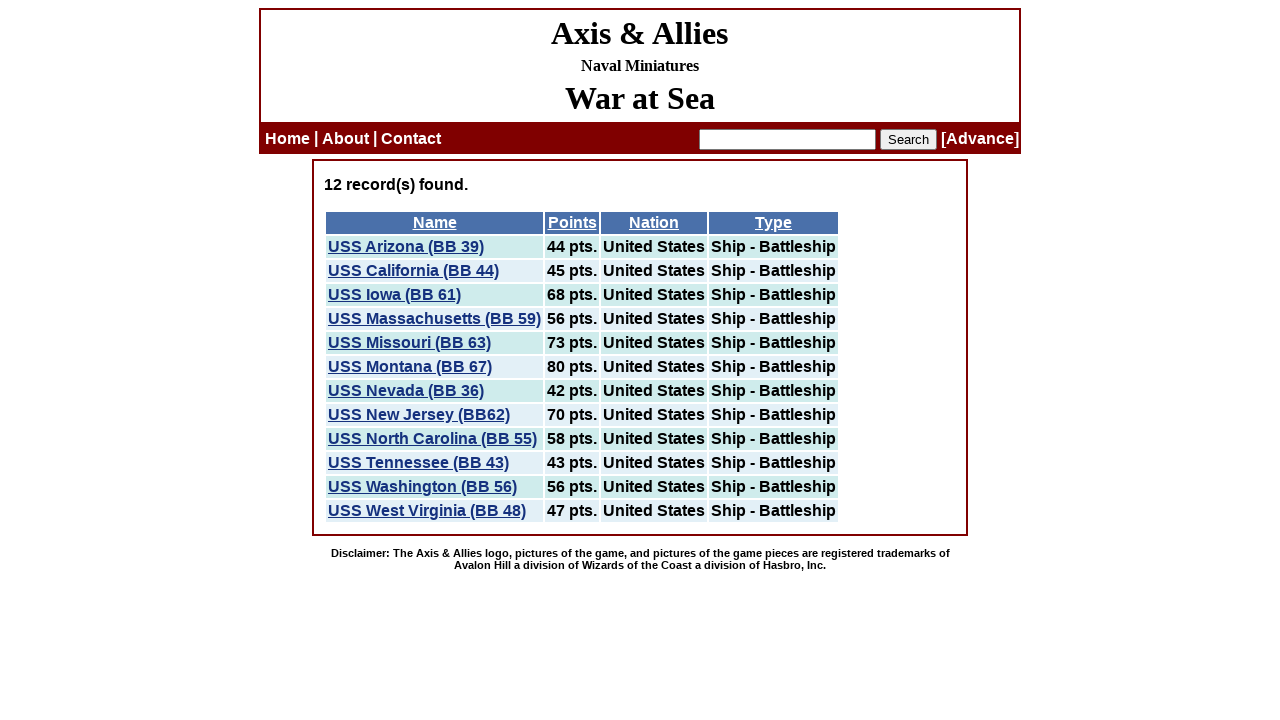

Clicked on USS Missouri from search results at (410, 342) on internal:text="USS Missouri"i
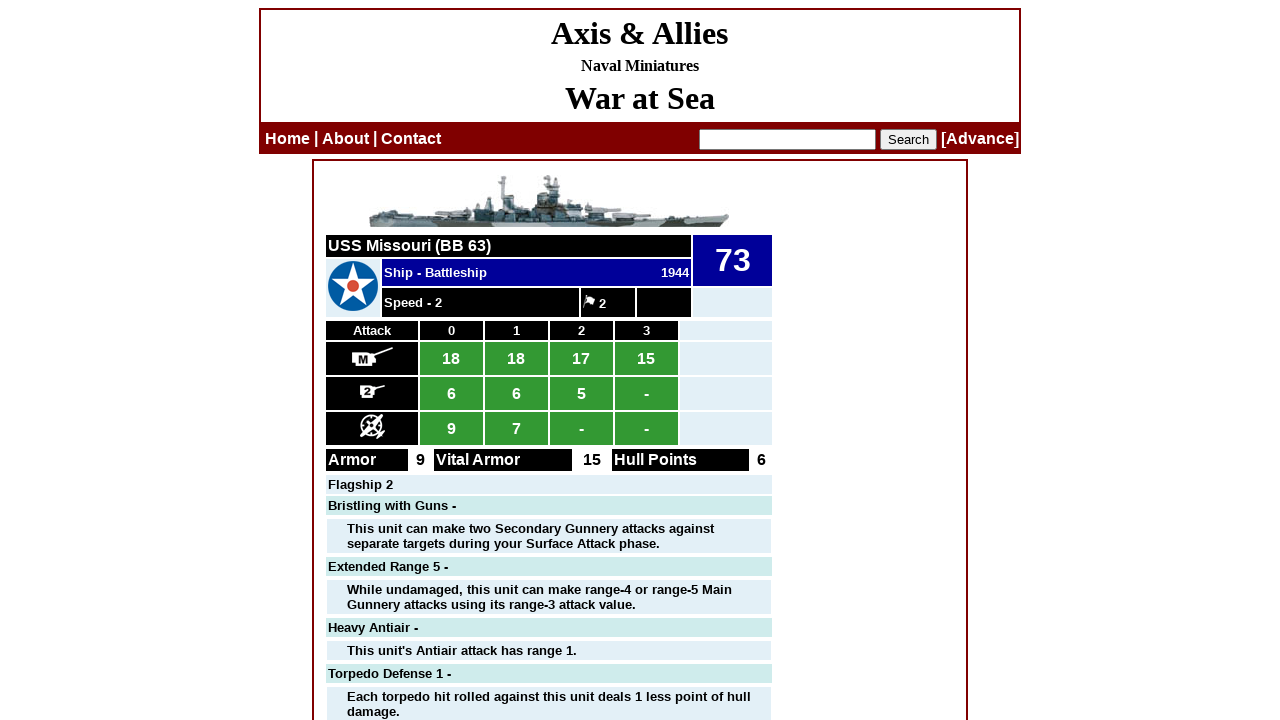

Verified USS Missouri title is visible
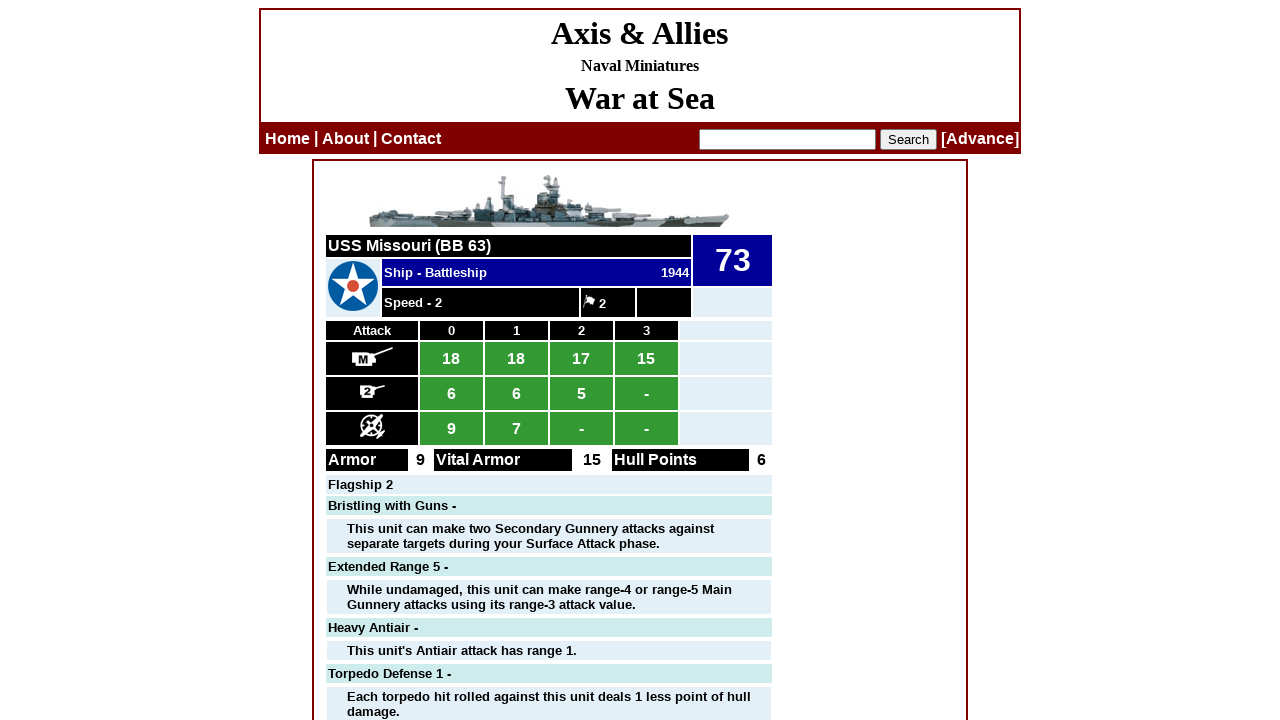

Verified USS Missouri details 'Task Force - 28/60 - Rare' are visible
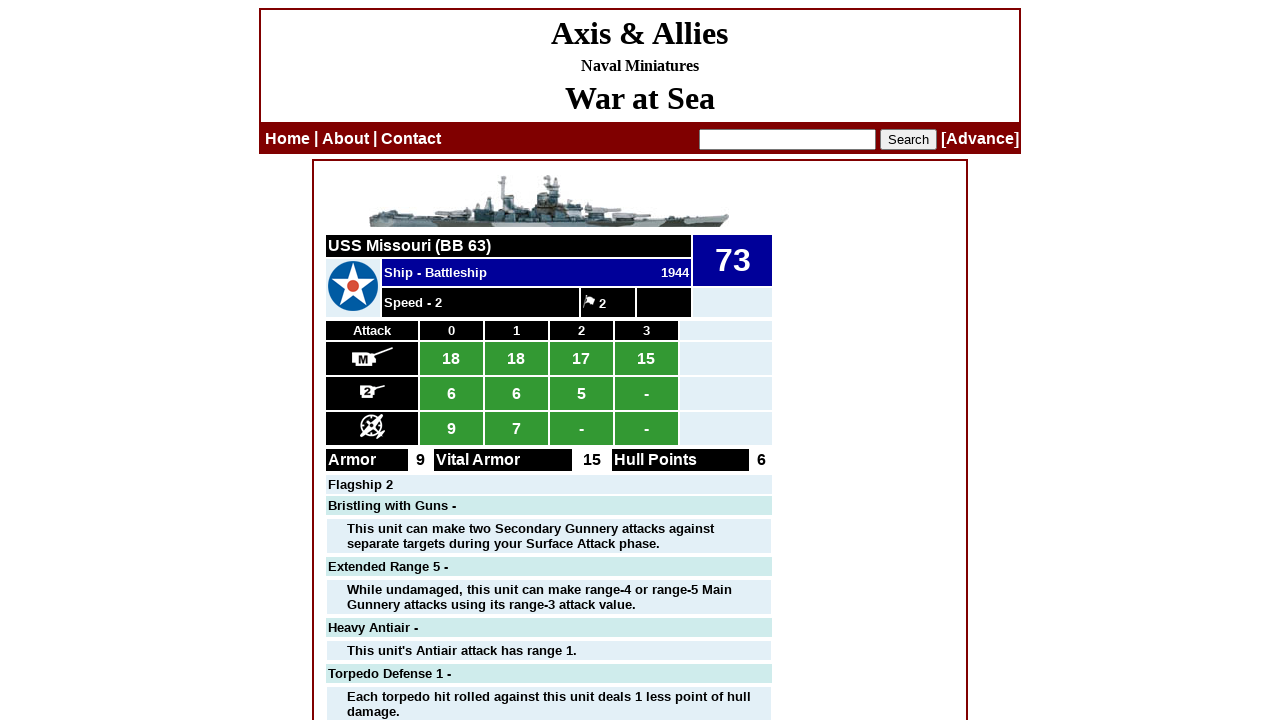

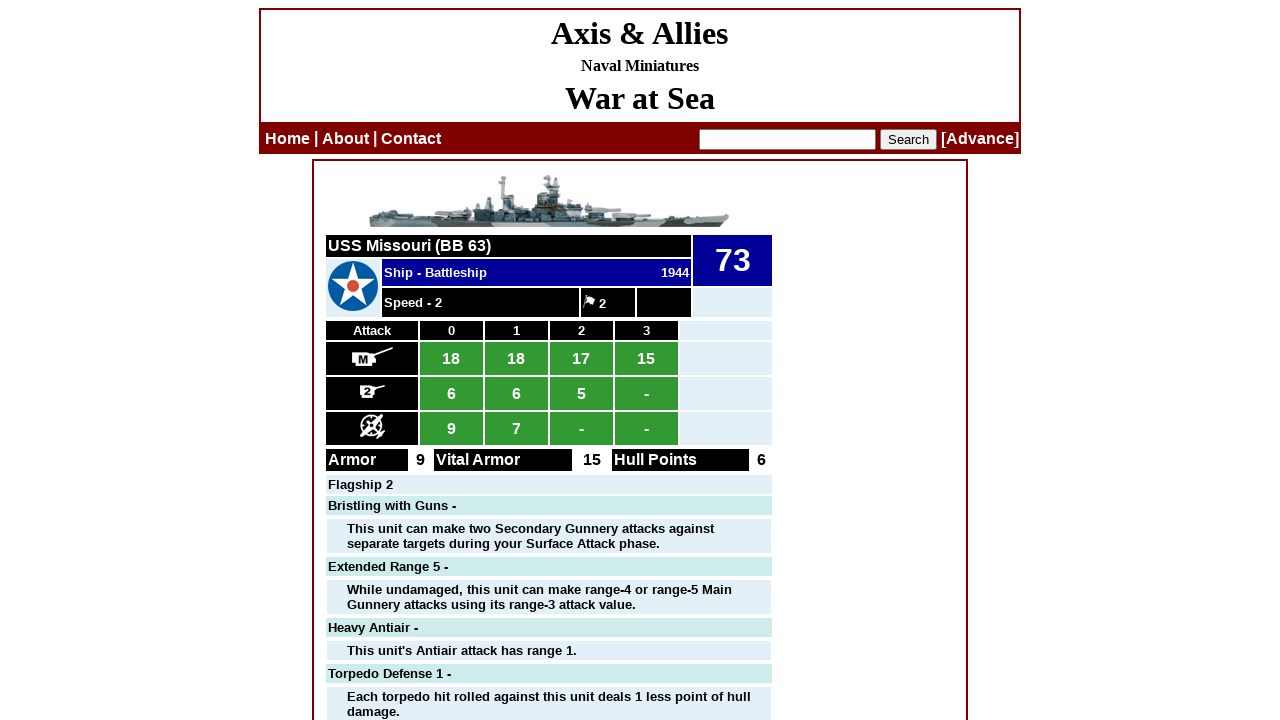